Navigates to a Fate/Grand Order wiki page, selects an option from a per-page dropdown to change the table display, and waits for the table to load.

Starting URL: https://fgo.wiki/w/%E8%8B%B1%E7%81%B5%E5%9B%BE%E9%89%B4

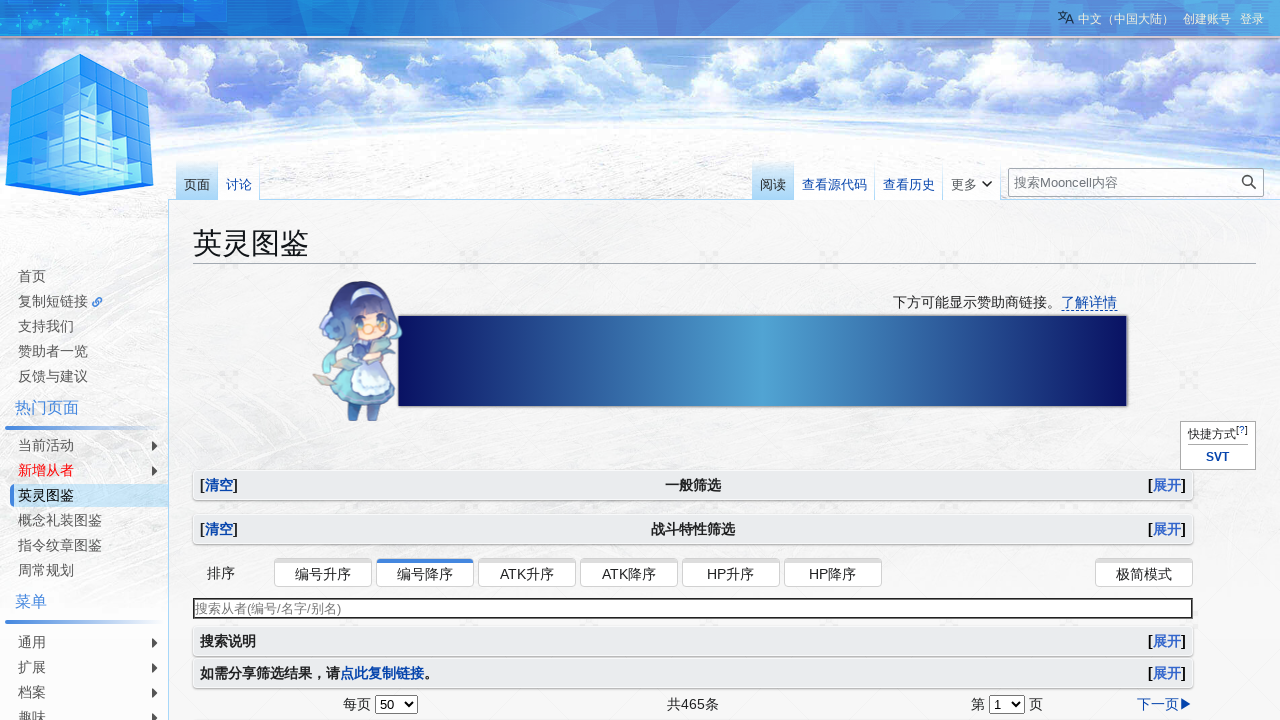

Per-page dropdown selector loaded
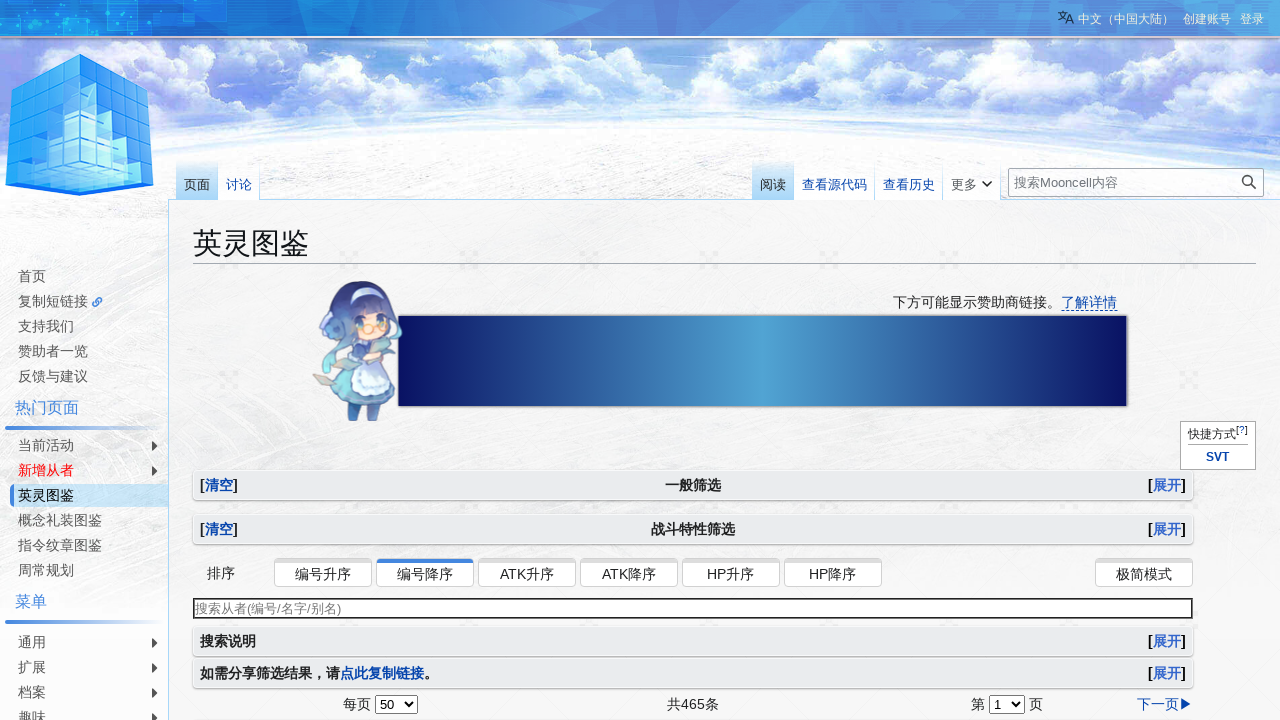

Selected 4th option in per-page dropdown to display more items on #per-page
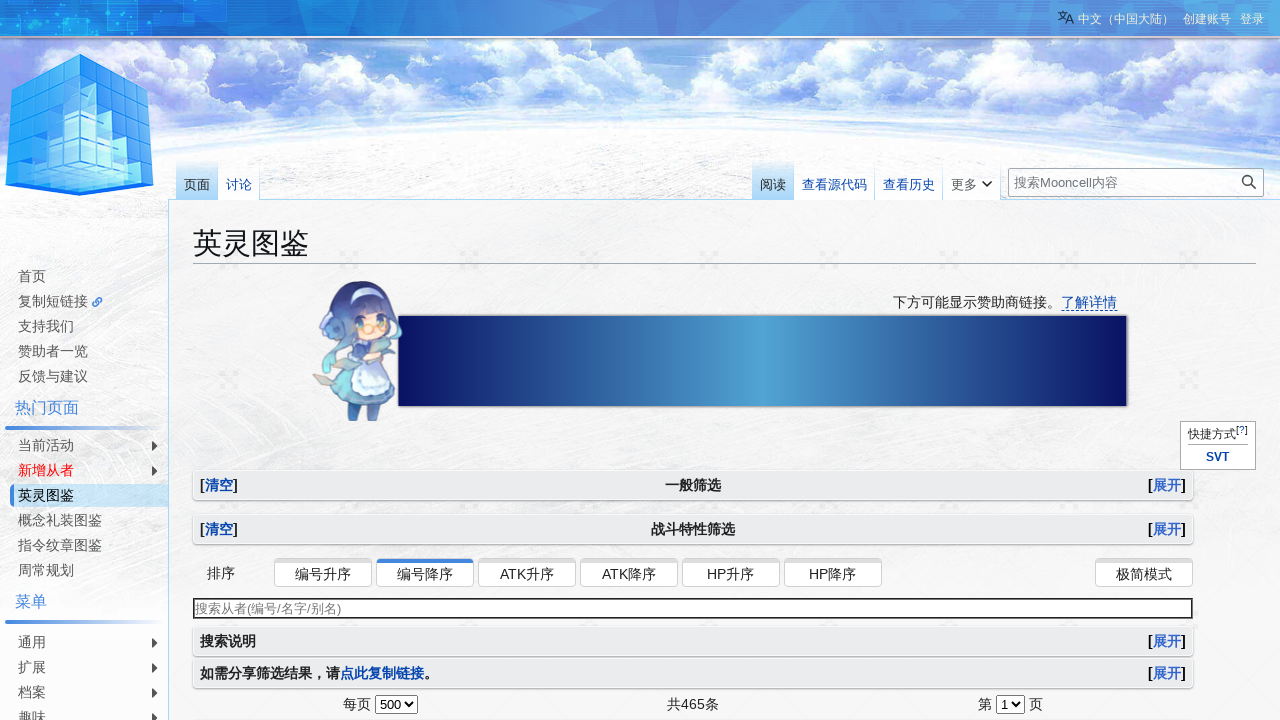

Table loaded with updated results after per-page dropdown change
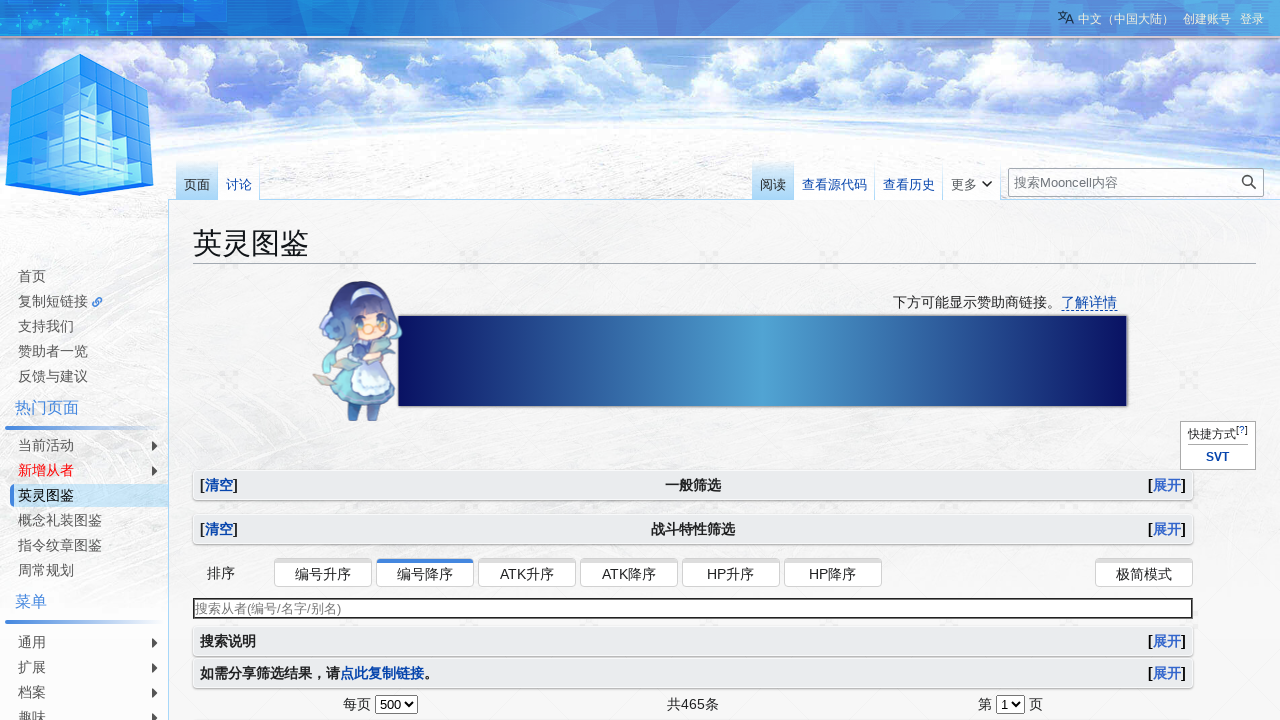

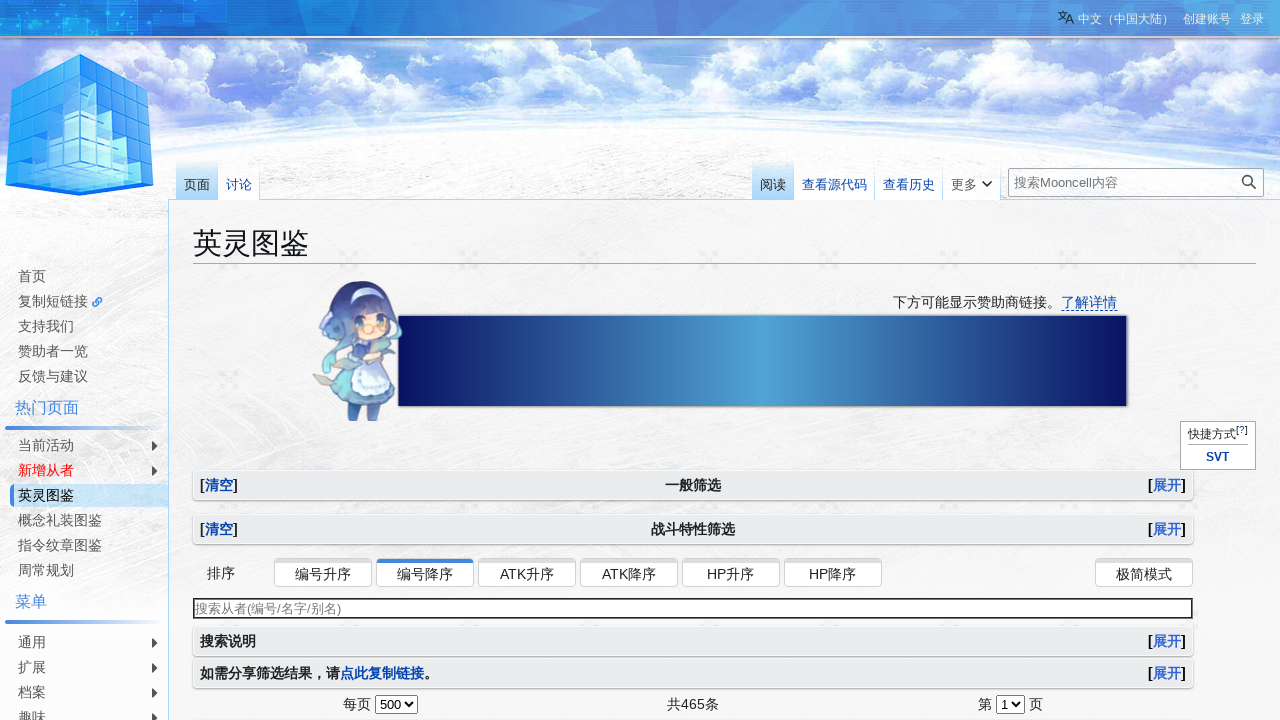